Tests email subscription form by entering an email address and clicking submit

Starting URL: https://chadd.org/for-adults/overview/

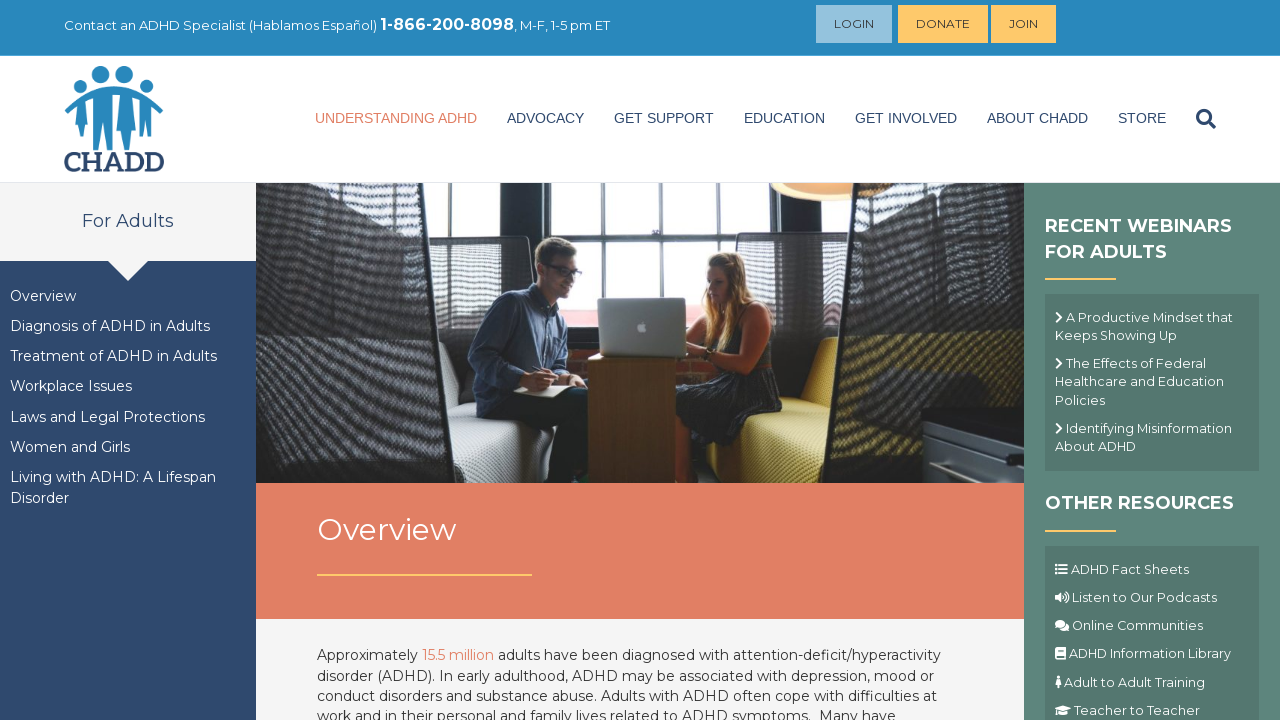

Filled email field with 'testuser847@example.com' on input[name='EMAIL']
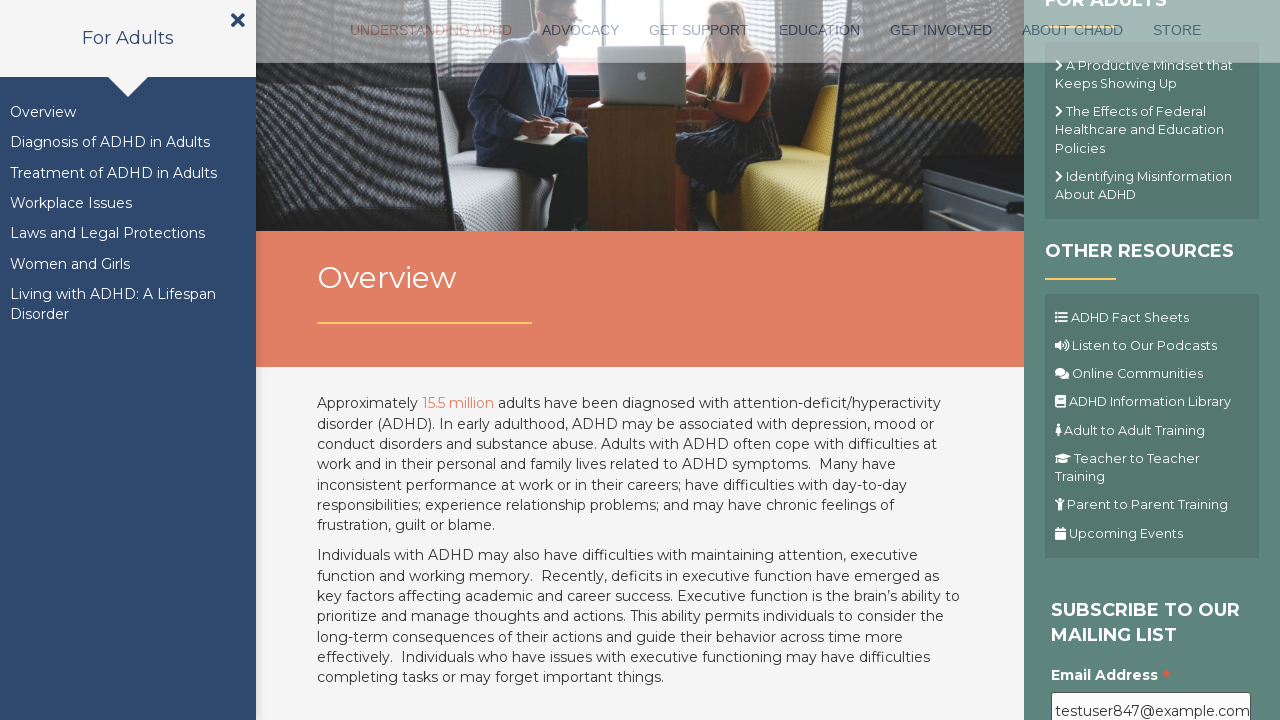

Clicked submit button to subscribe to email list at (1111, 361) on .button
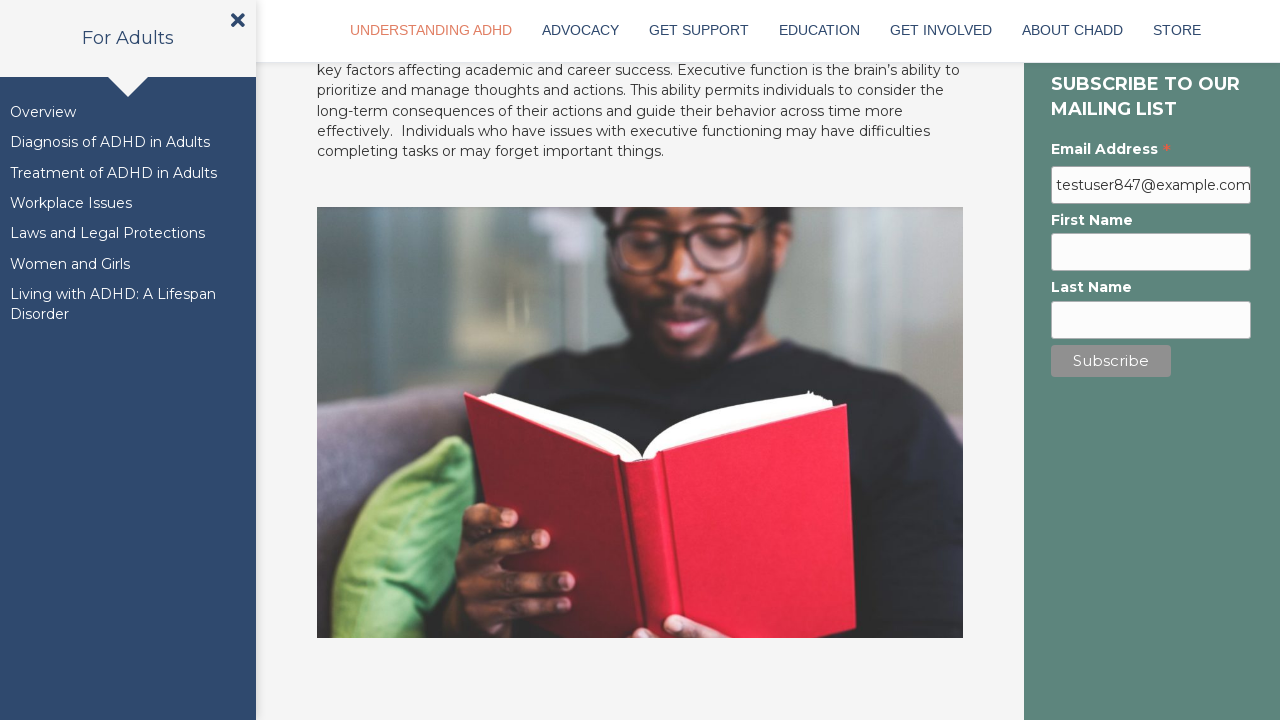

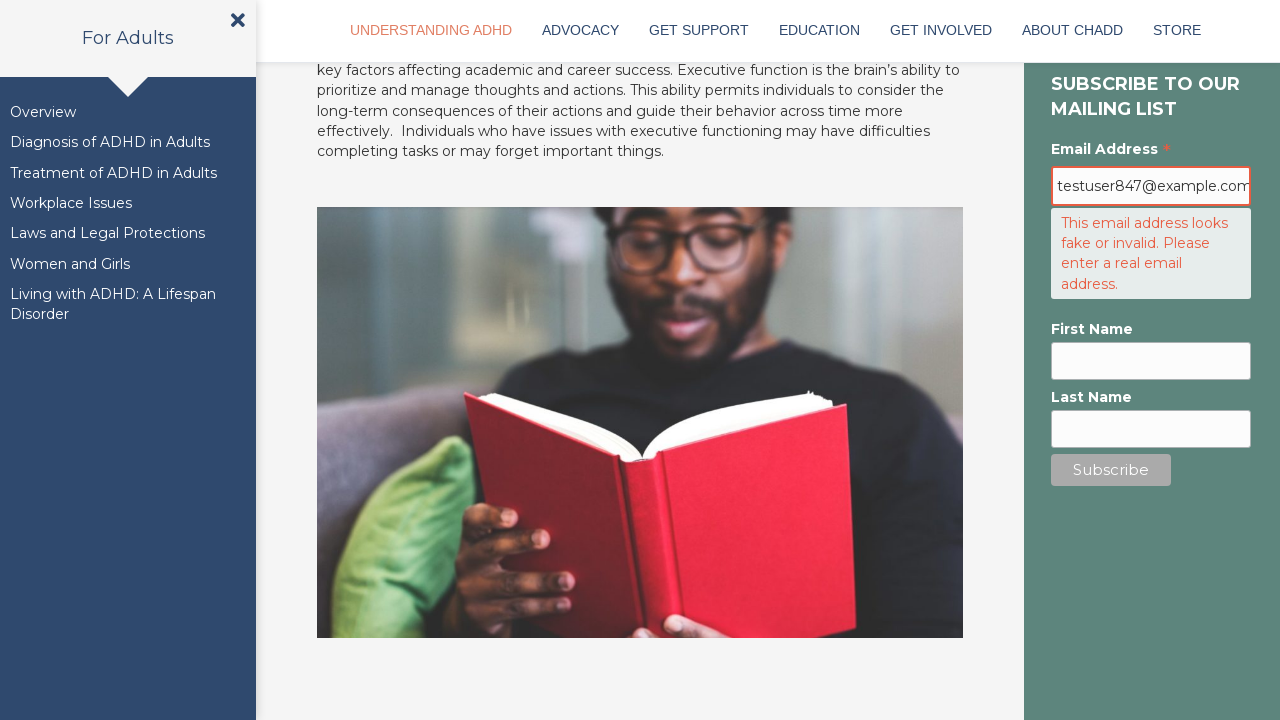